Tests dynamic loading page by clicking start button and waiting for "Hello World!" message to appear

Starting URL: https://automationfc.github.io/dynamic-loading/

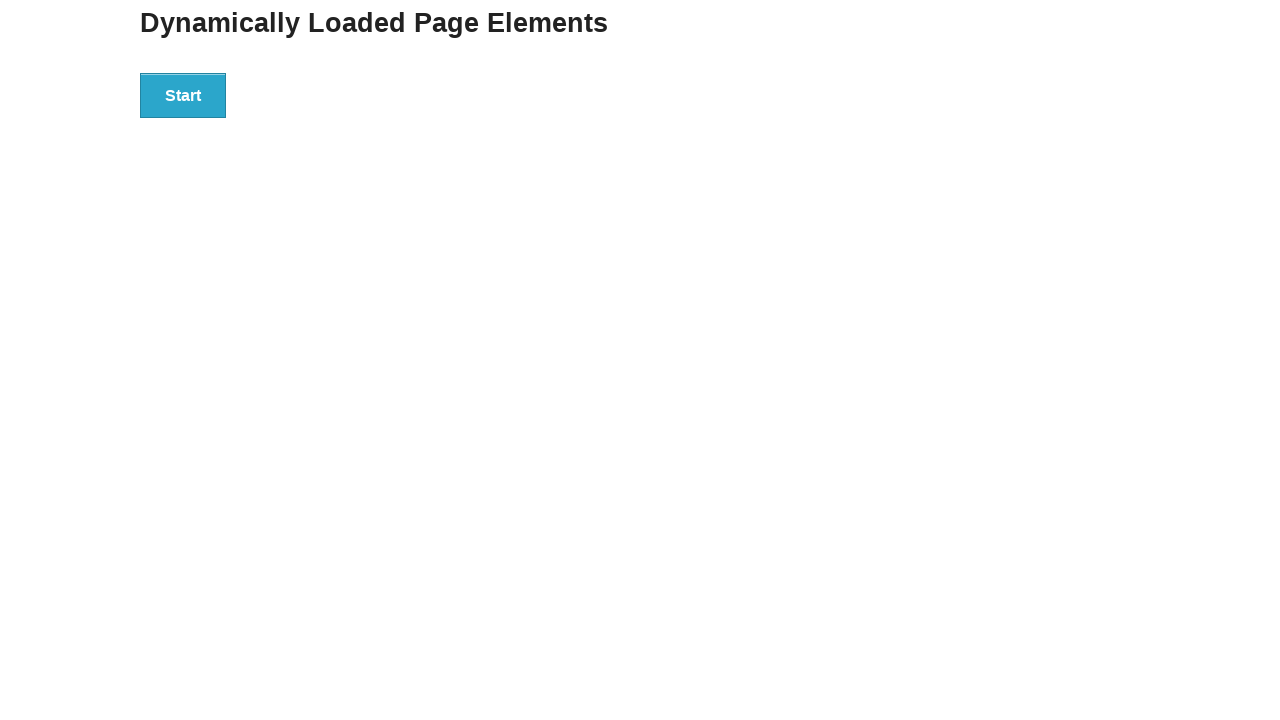

Clicked start button to trigger dynamic loading at (183, 95) on xpath=//div[@id='start']/button
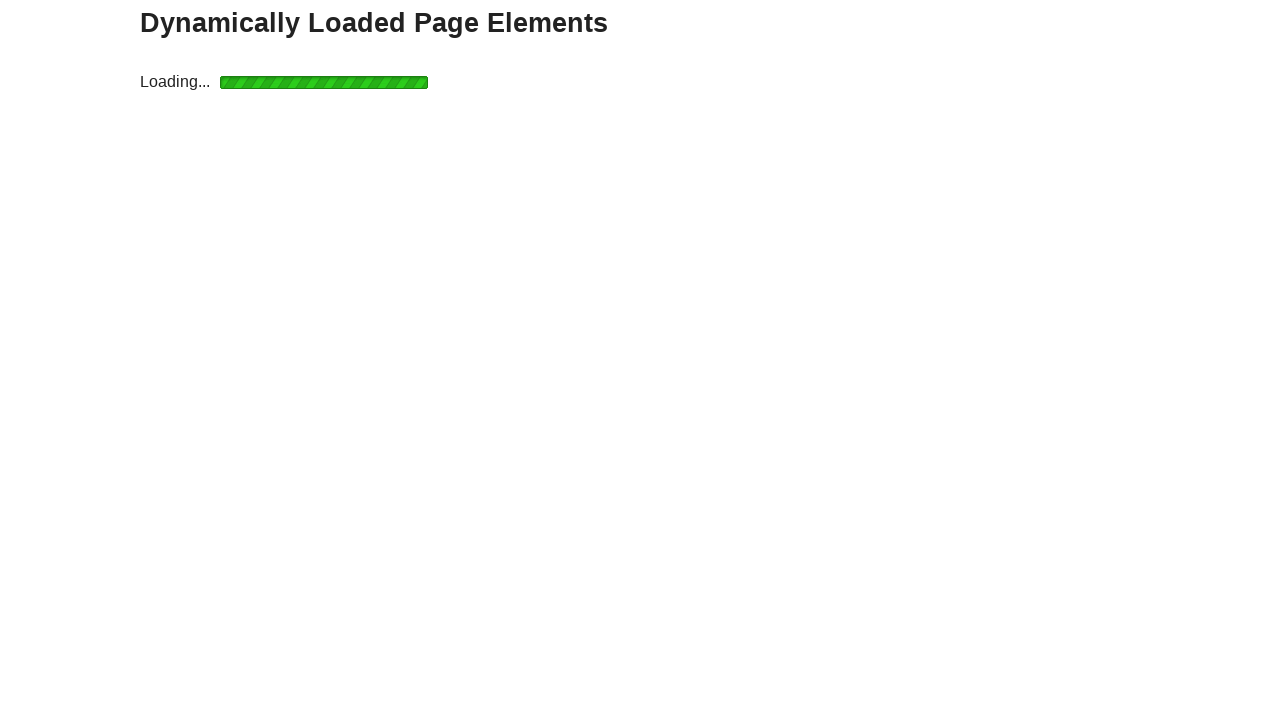

Waited for 'Hello World!' message to appear
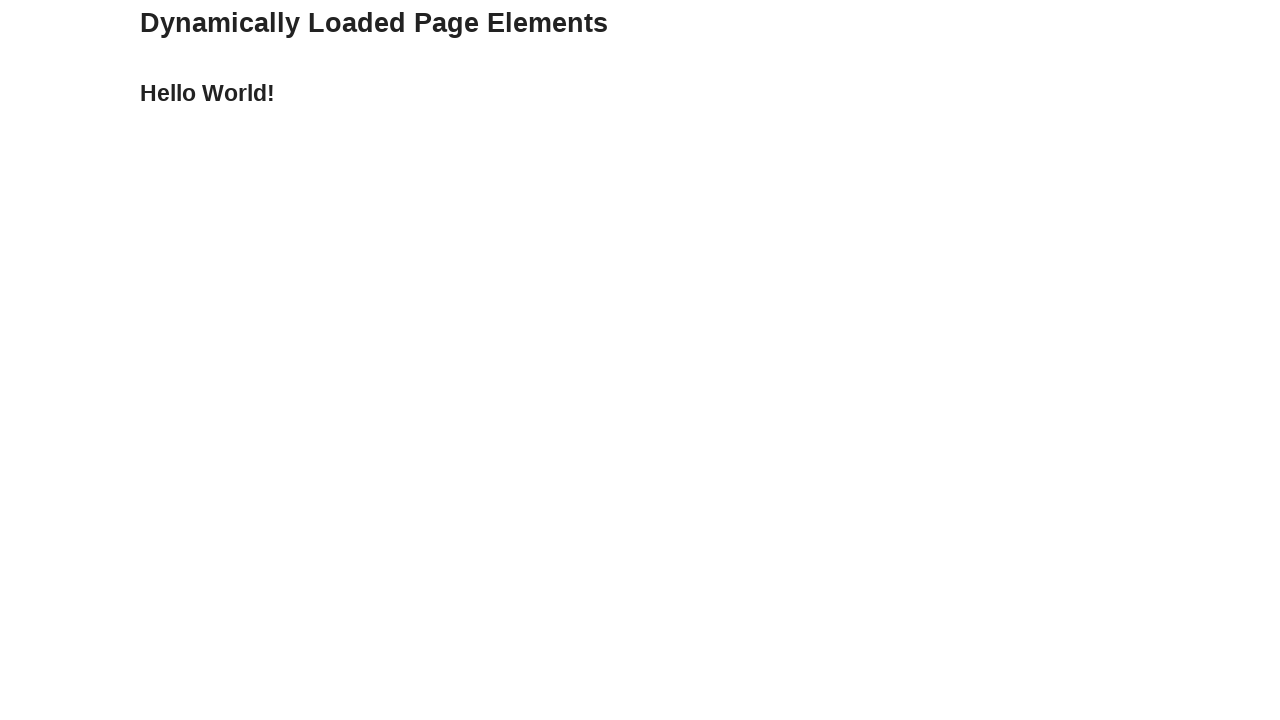

Verified 'Hello World!' message text is correct
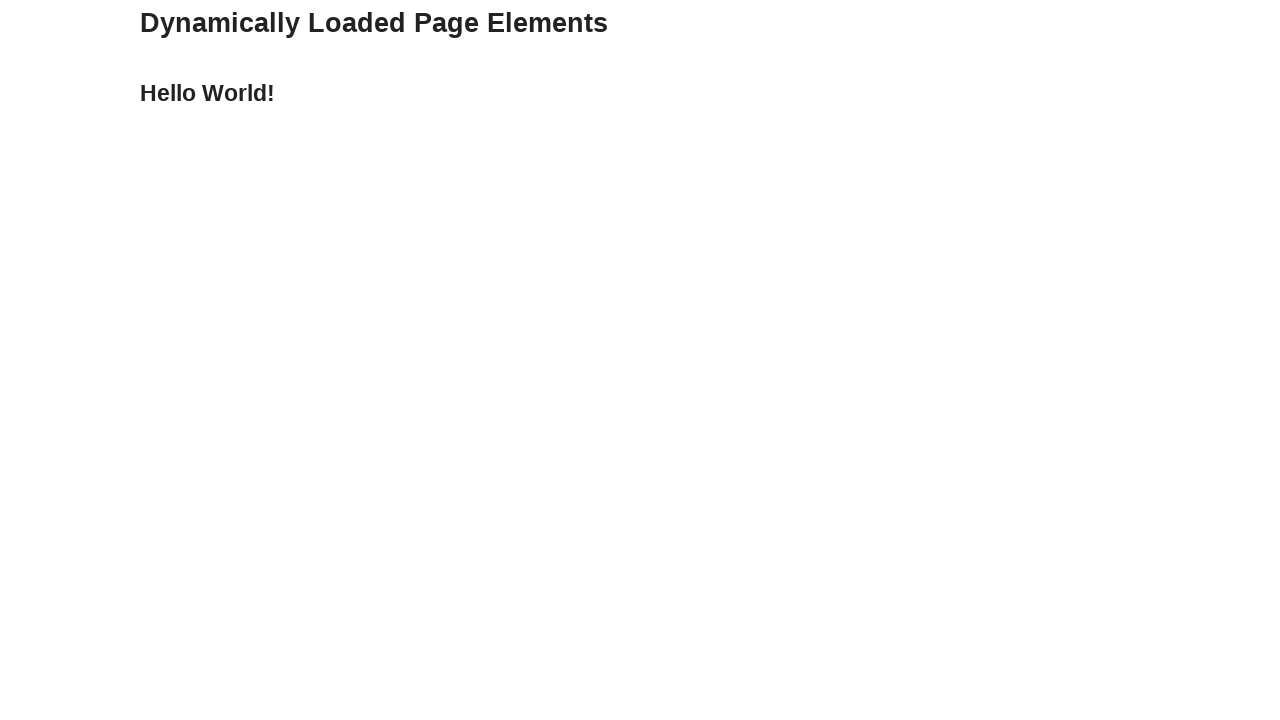

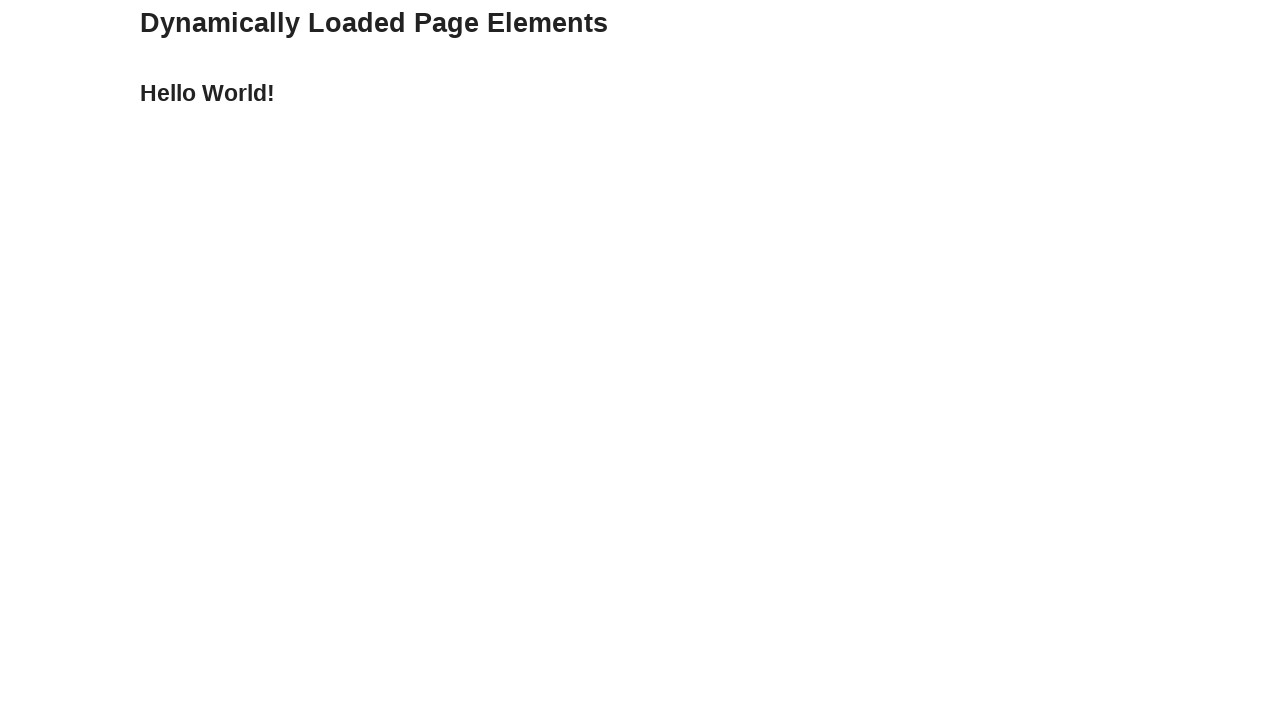